Tests JavaScript alert handling by clicking a button to trigger an alert, accepting it, and verifying the result message

Starting URL: https://the-internet.herokuapp.com/javascript_alerts

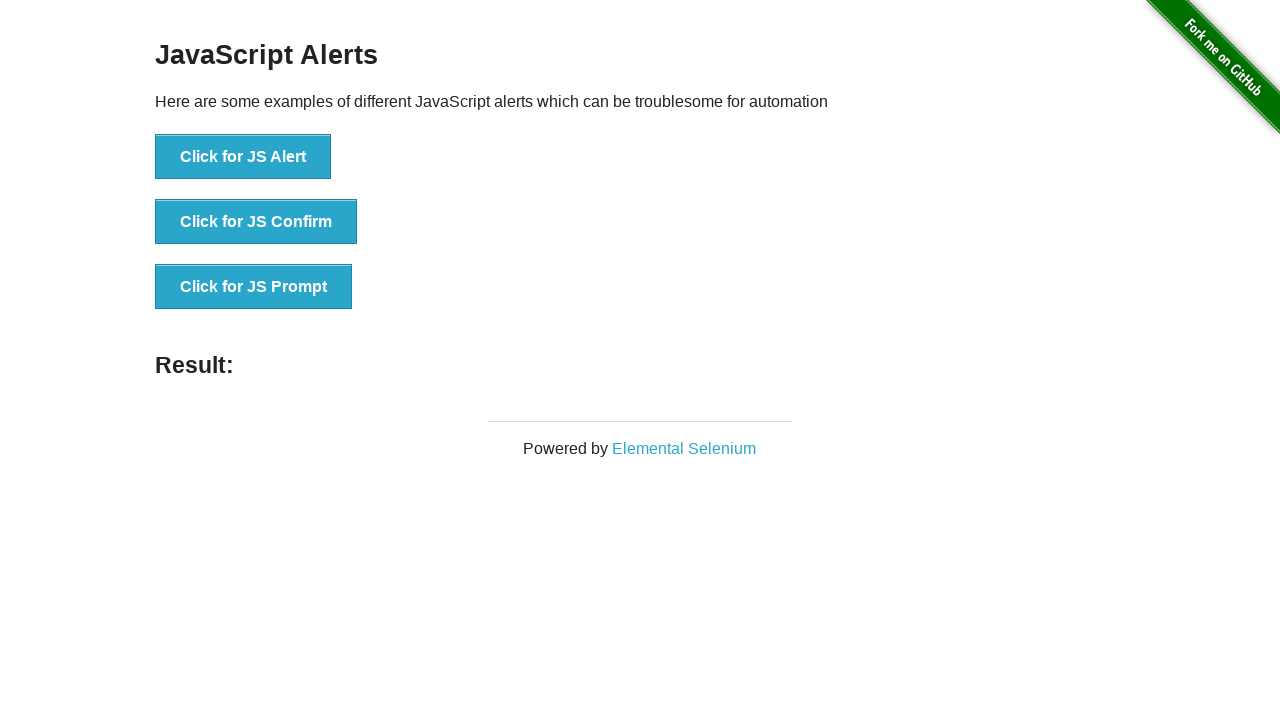

Clicked button to trigger JavaScript alert at (243, 157) on xpath=//button[normalize-space()='Click for JS Alert']
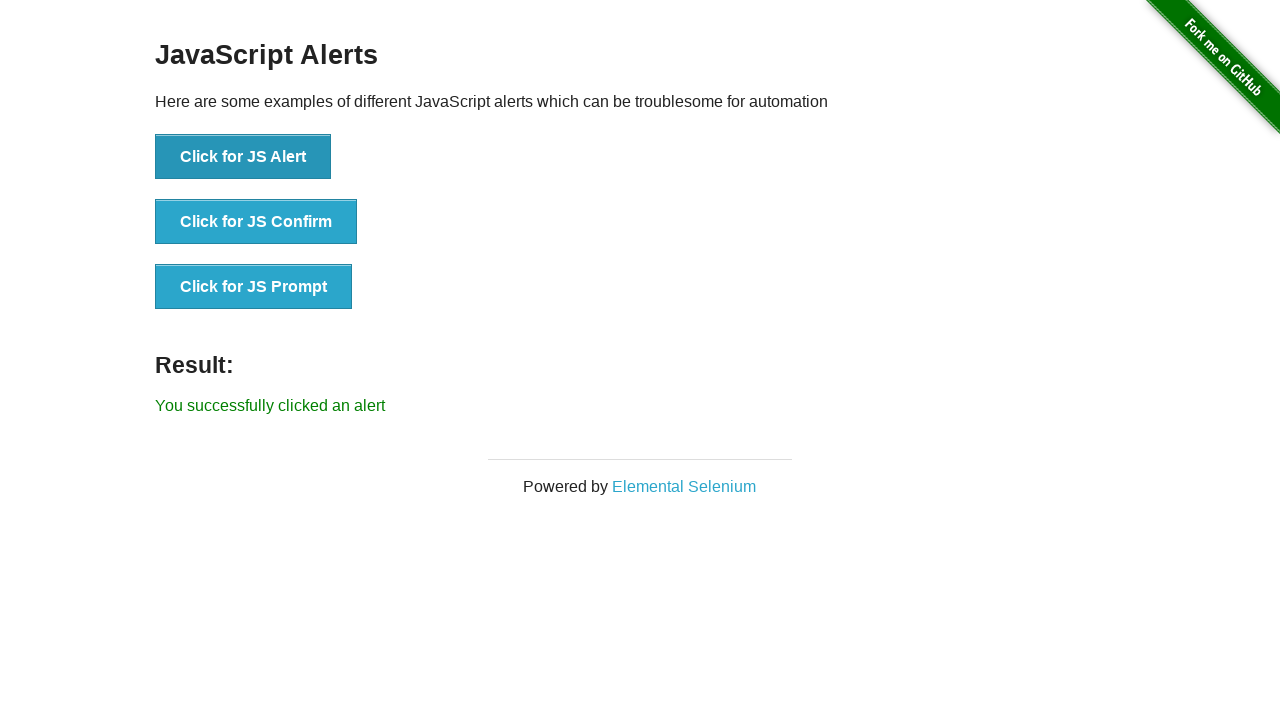

Set up dialog handler to accept alert
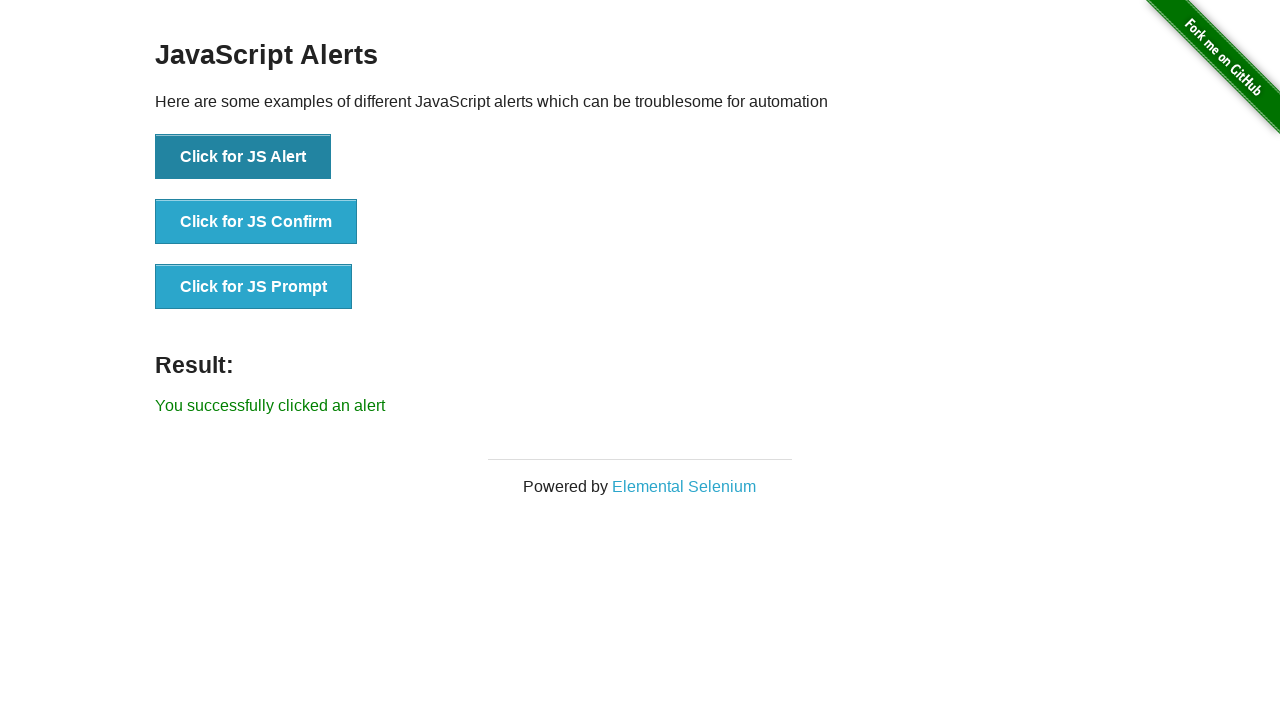

Result message element loaded
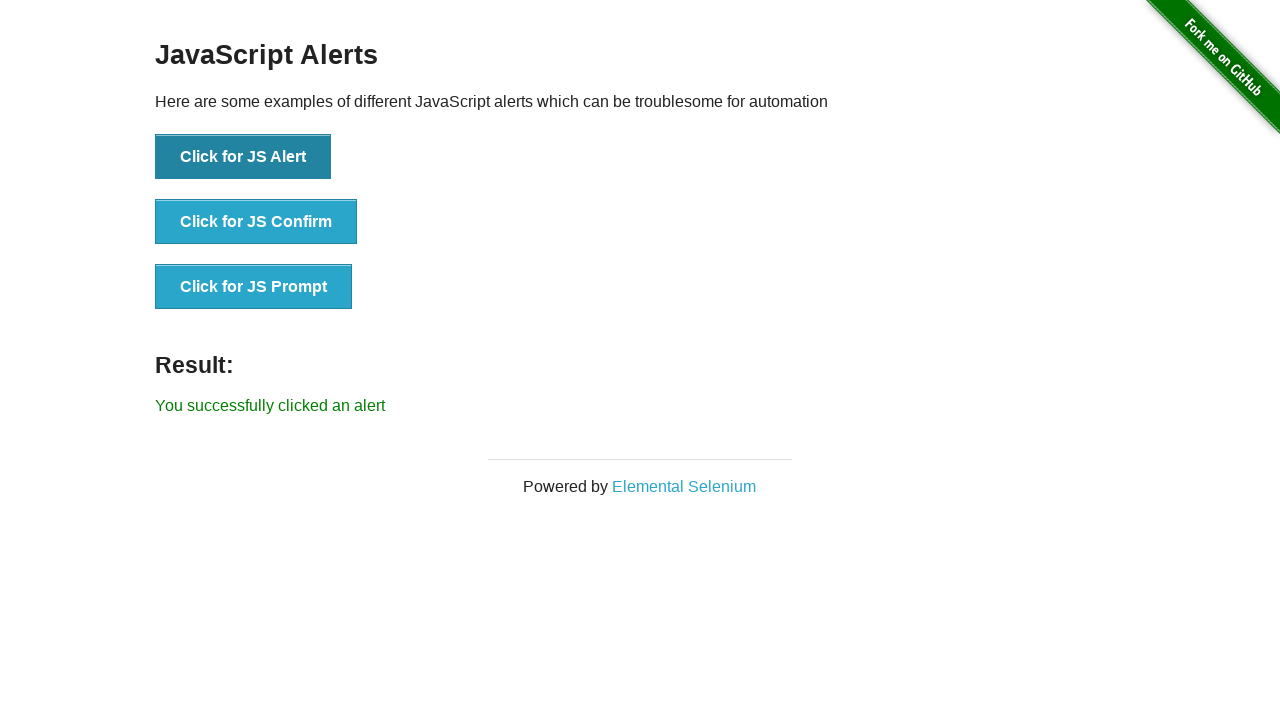

Retrieved result text: 'You successfully clicked an alert'
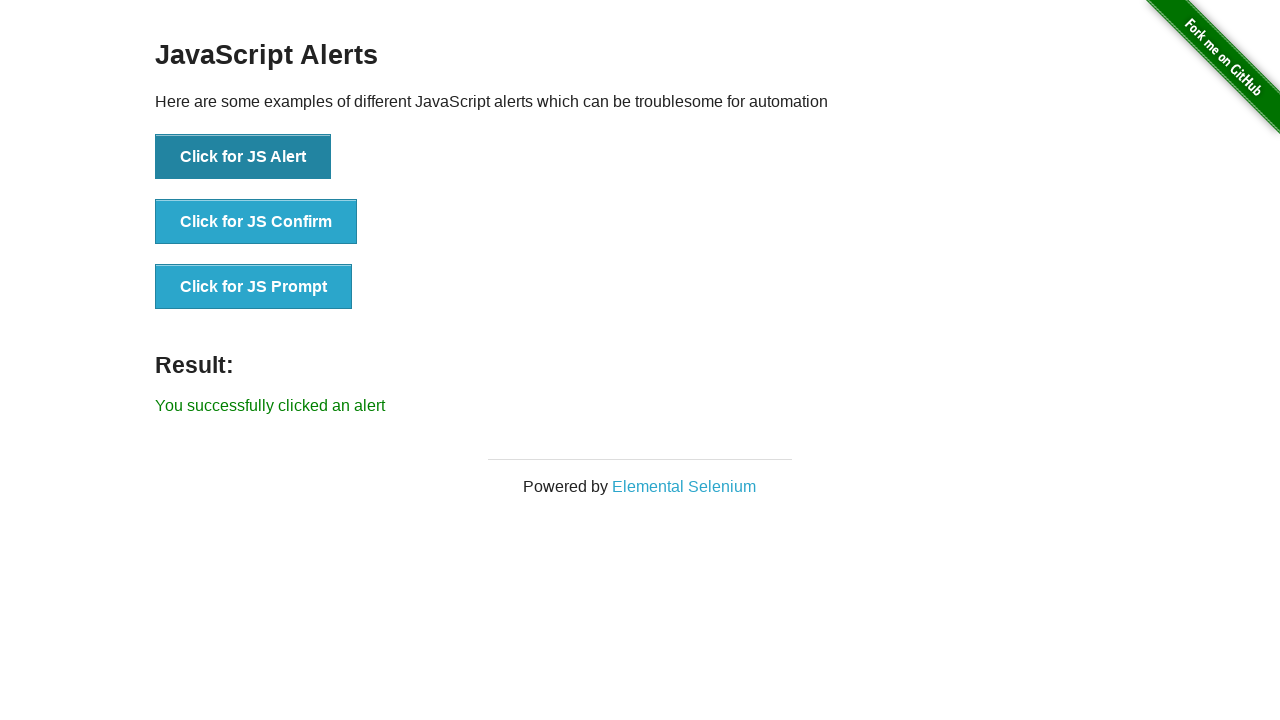

Verified alert was successfully handled with correct result message
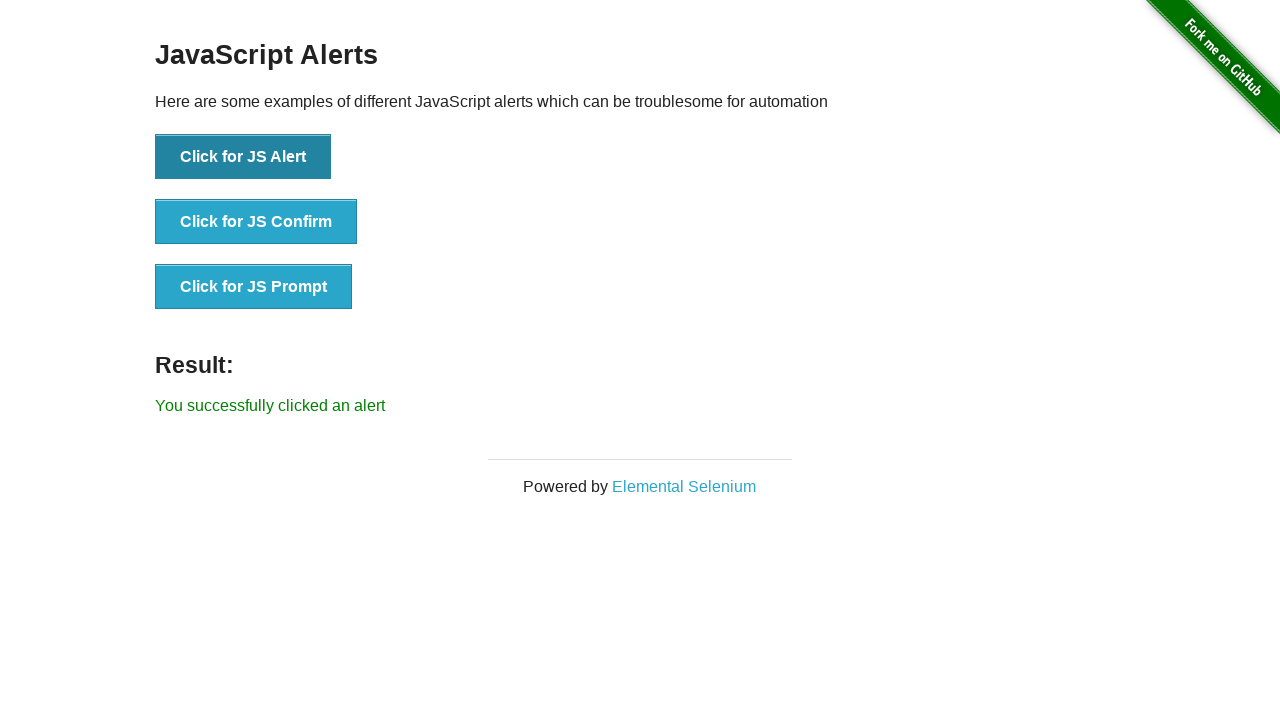

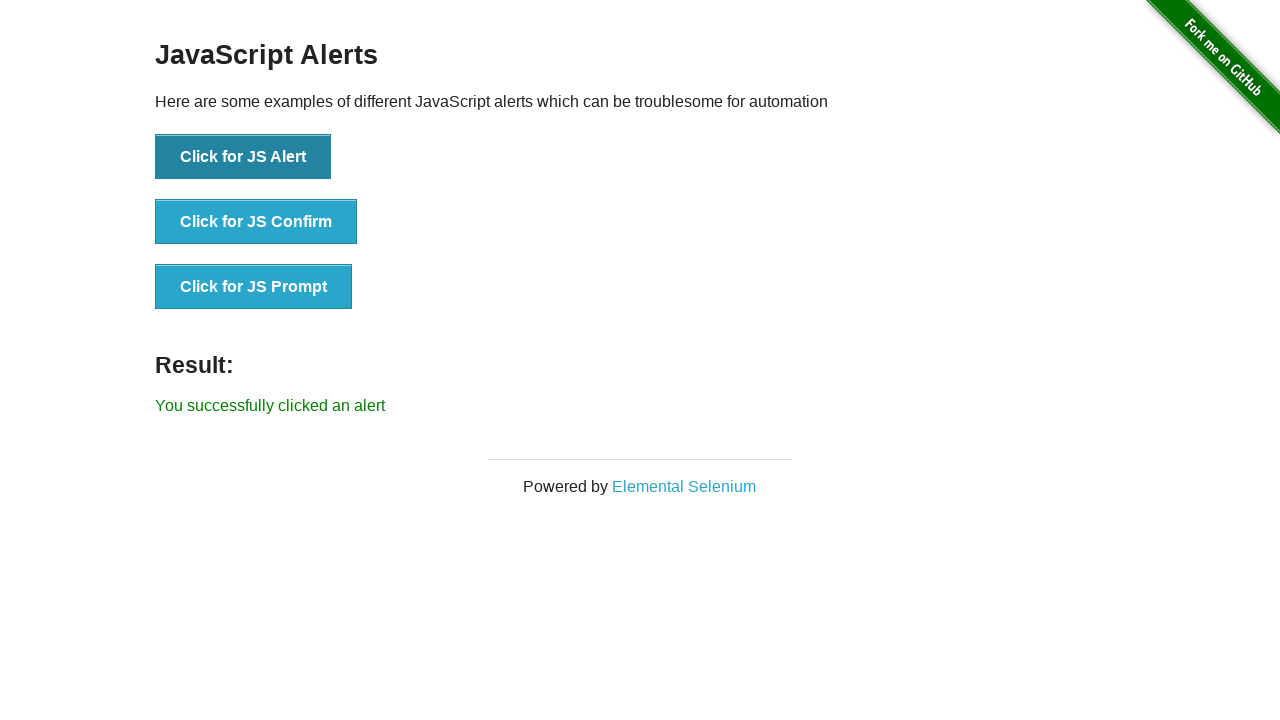